Tests that the todo counter displays the correct number of items

Starting URL: https://demo.playwright.dev/todomvc

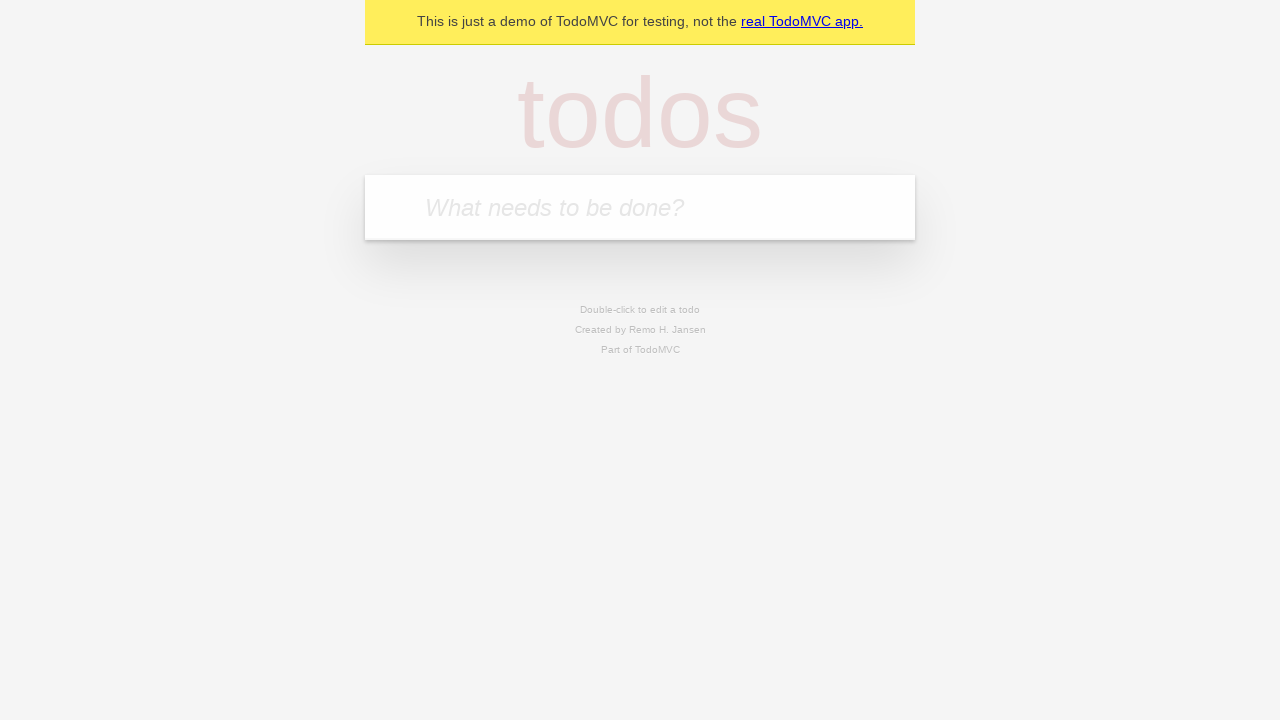

Filled todo input with 'buy some cheese' on [placeholder='What needs to be done?']
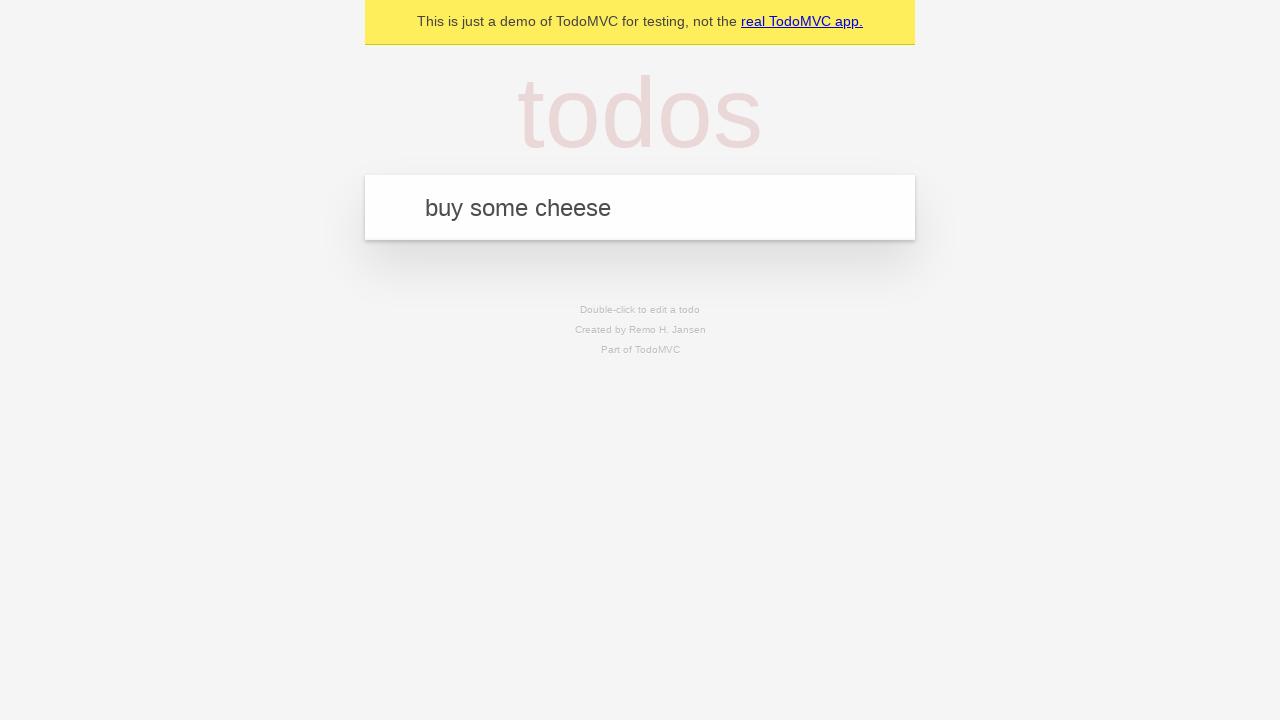

Pressed Enter to add first todo item on [placeholder='What needs to be done?']
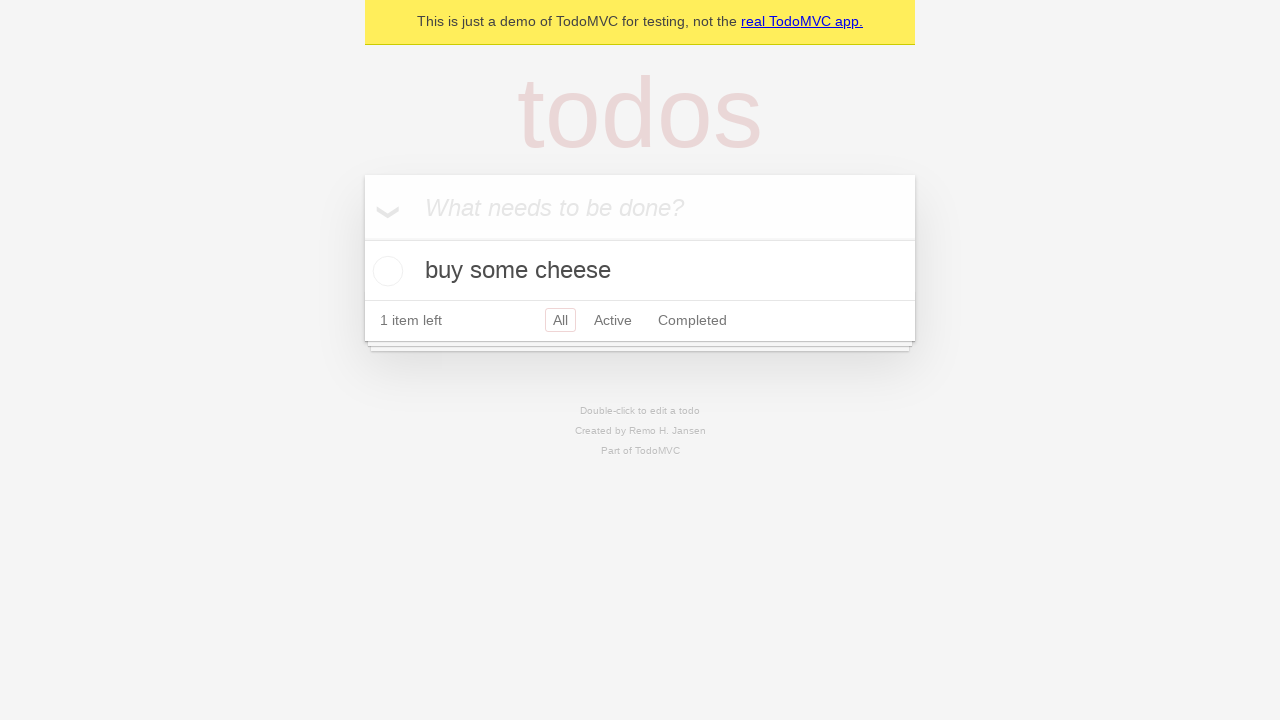

Verified todo counter displays '1'
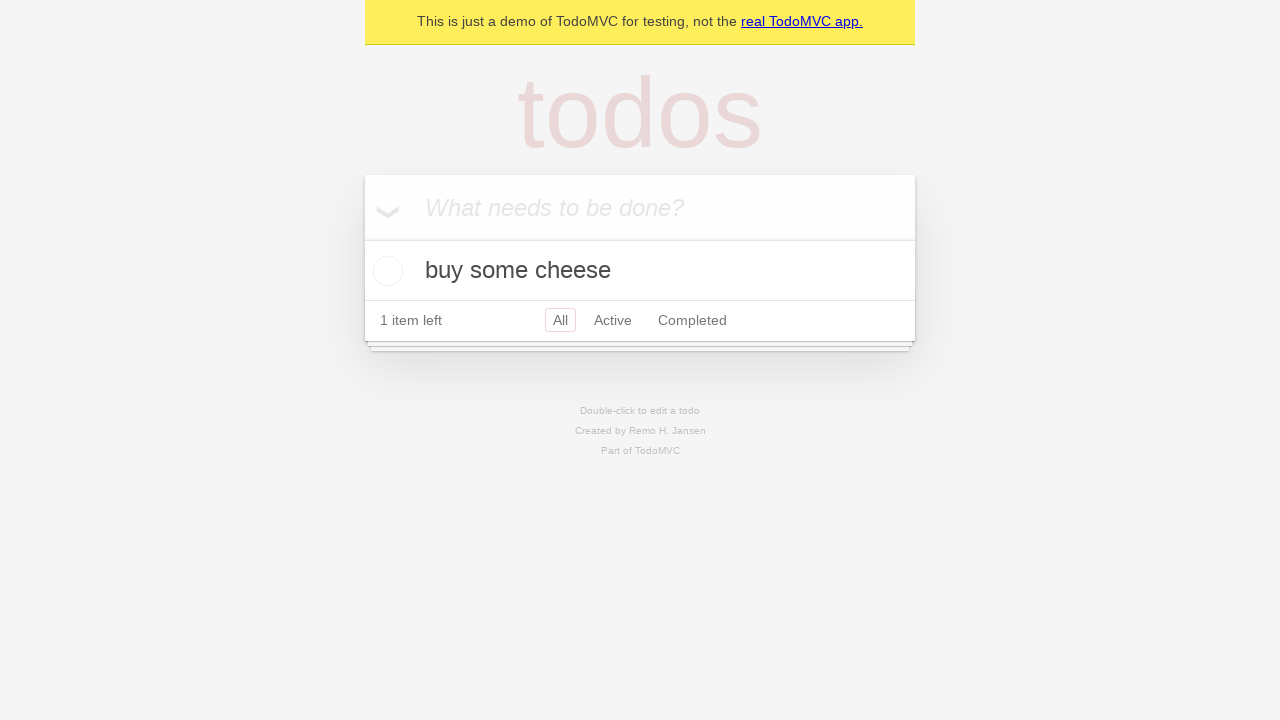

Filled todo input with 'feed the cat' on [placeholder='What needs to be done?']
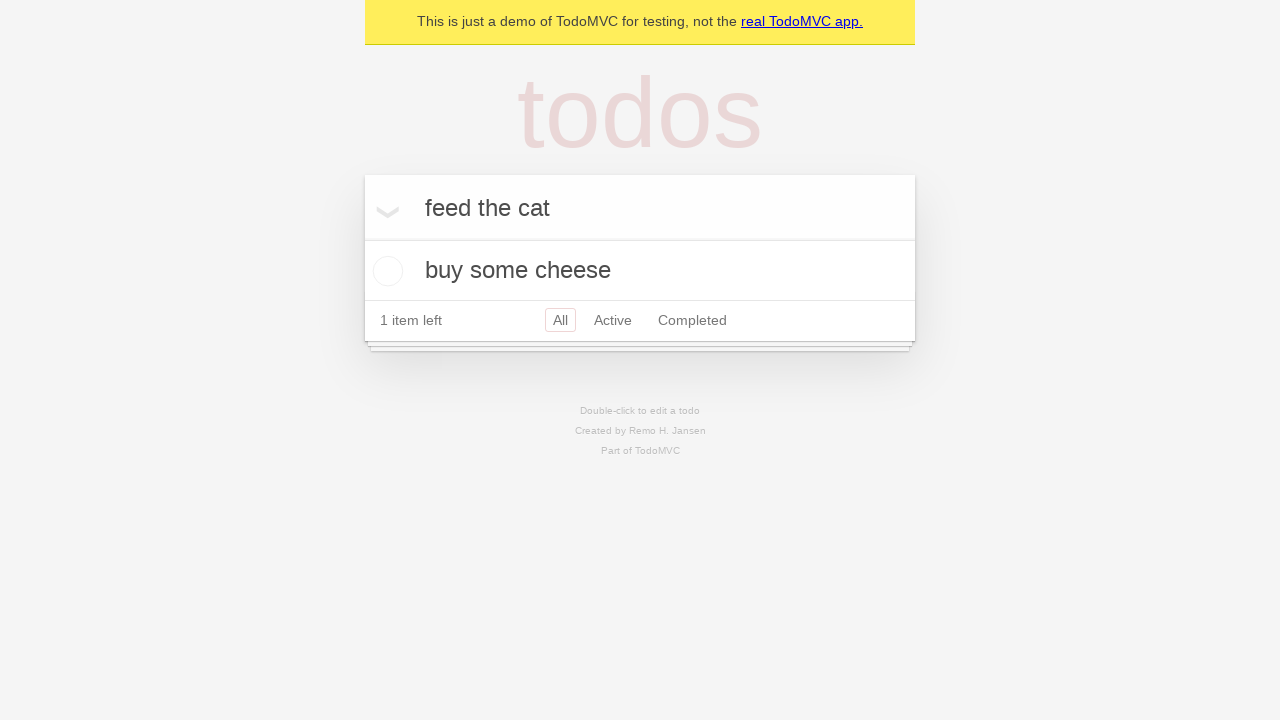

Pressed Enter to add second todo item on [placeholder='What needs to be done?']
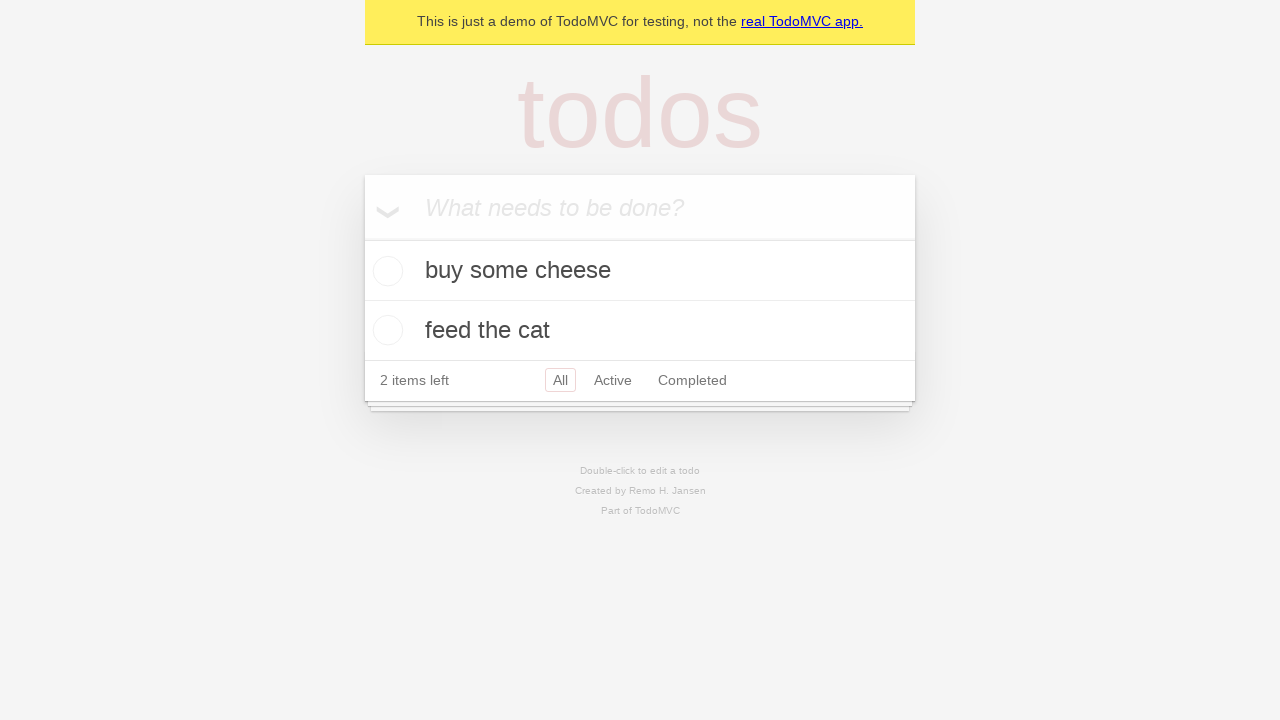

Verified todo counter displays '2'
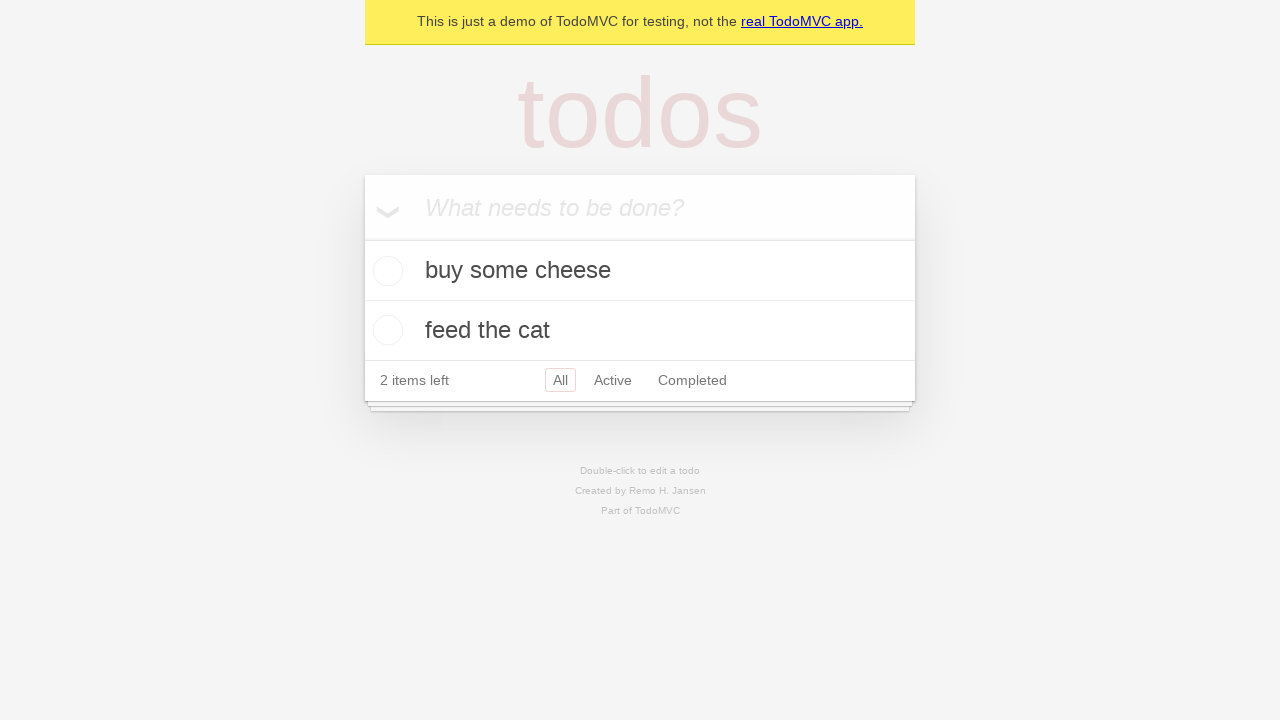

Verified localStorage contains exactly 2 todo items
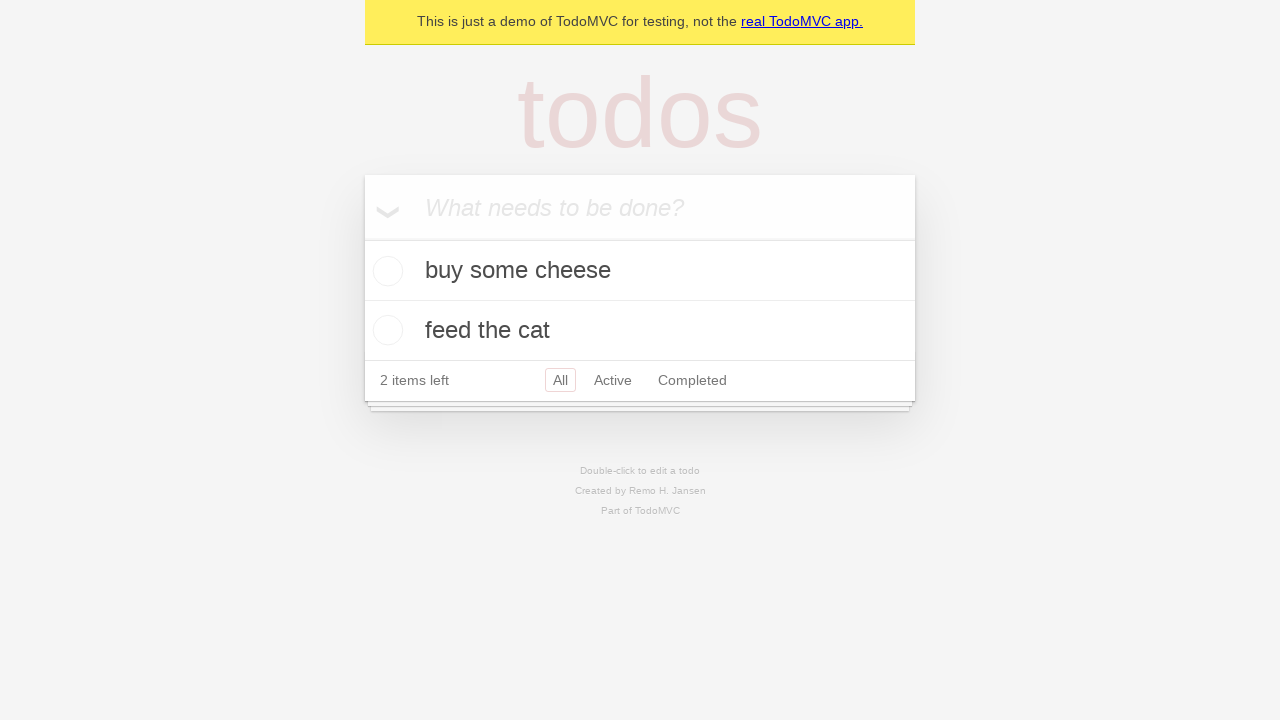

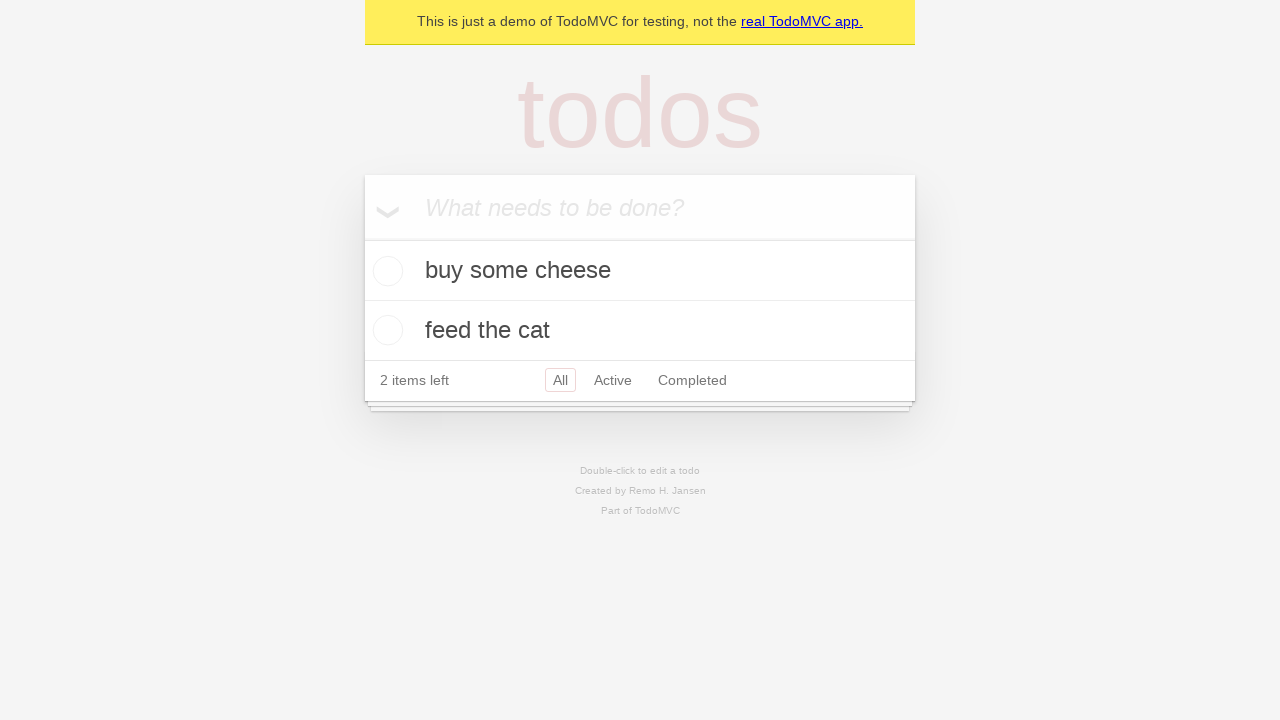